Tests input field interactions on LeafGround practice site by filling text fields, clearing and re-entering data, and checking if a disabled input field is enabled

Starting URL: https://www.leafground.com/input.xhtml

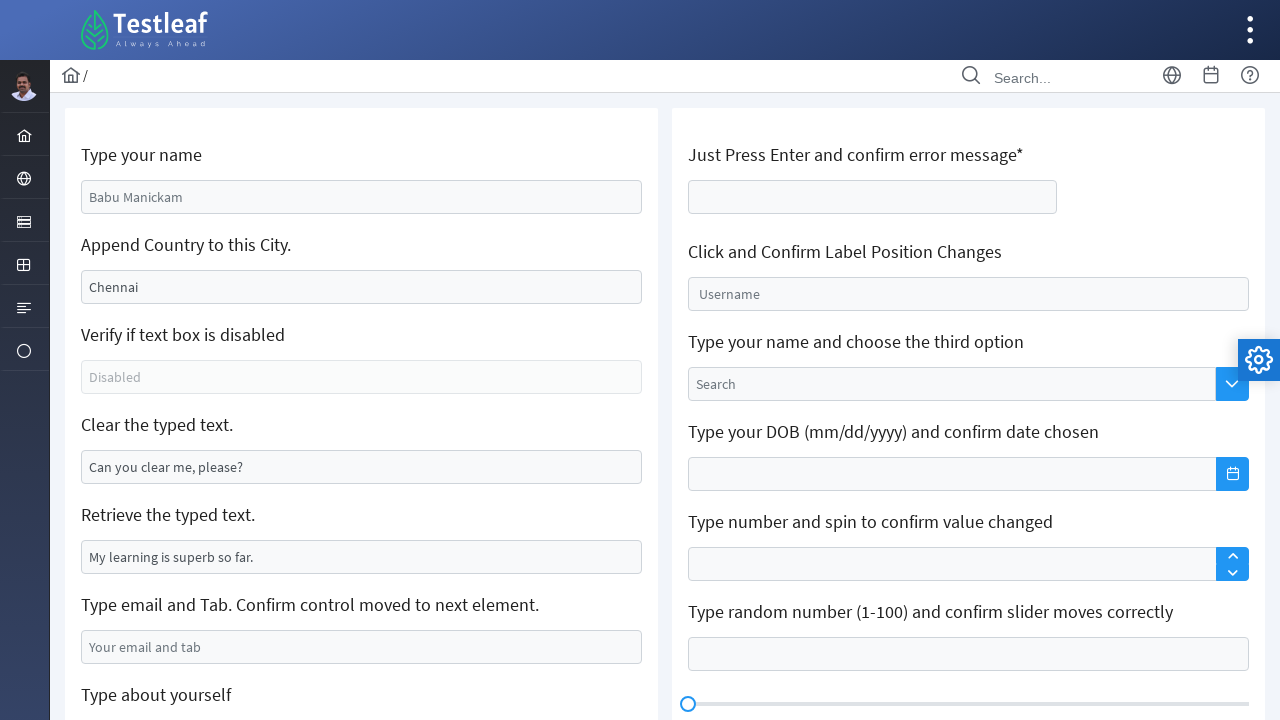

Filled first input field with 'abc' on (//input[@class='ui-inputfield ui-inputtext ui-widget ui-state-default ui-corner
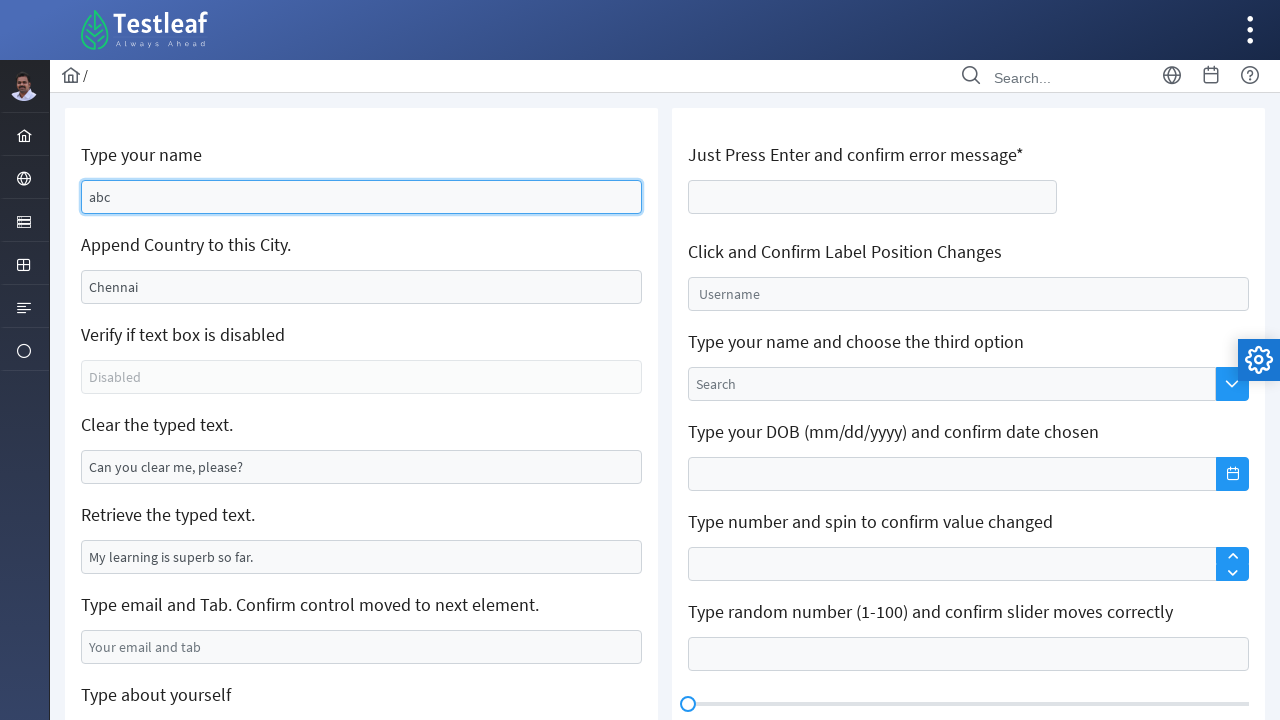

Cleared the city input field on input.city.ui-state-filled
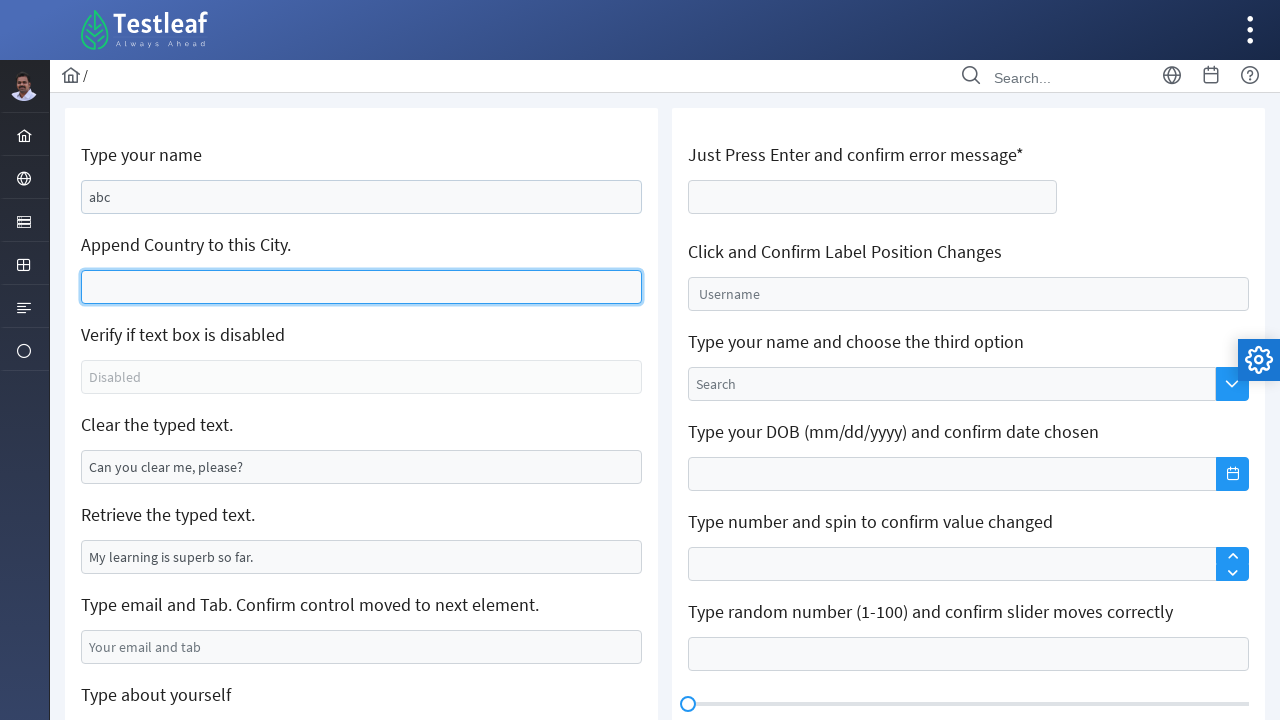

Filled city input field with 'ajj' on input.city.ui-state-filled
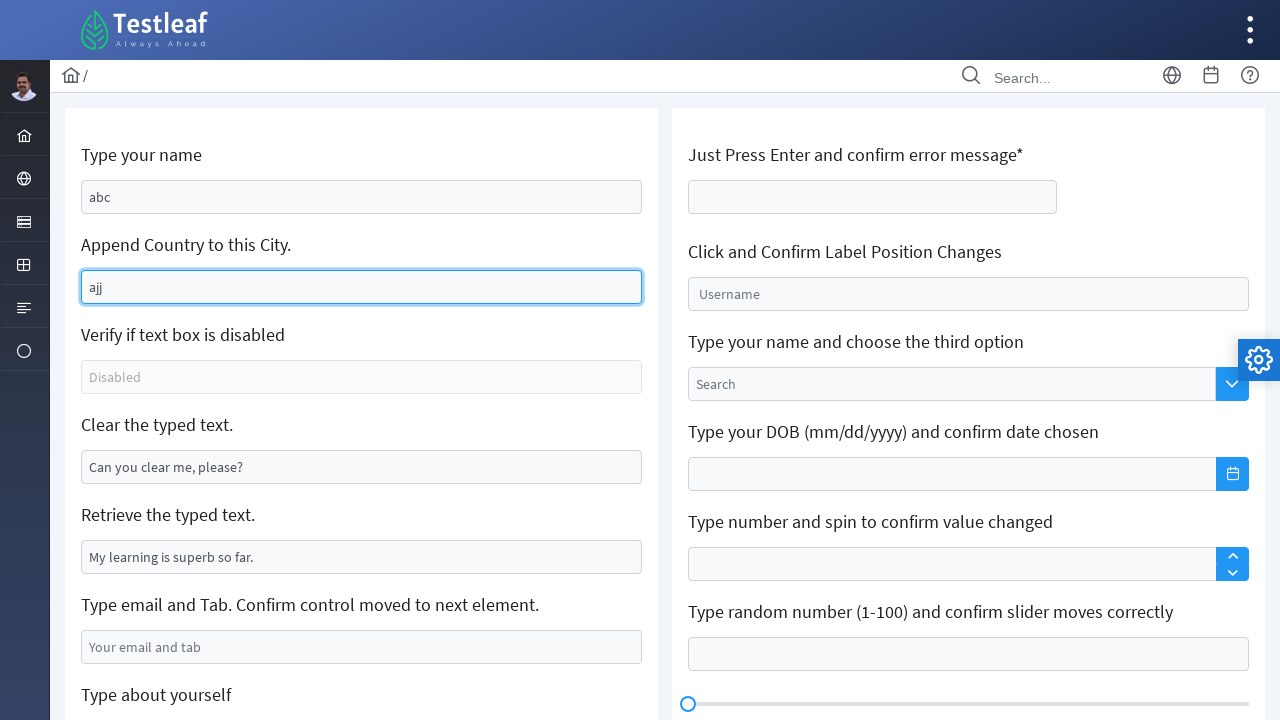

Checked if disabled input field is enabled: False
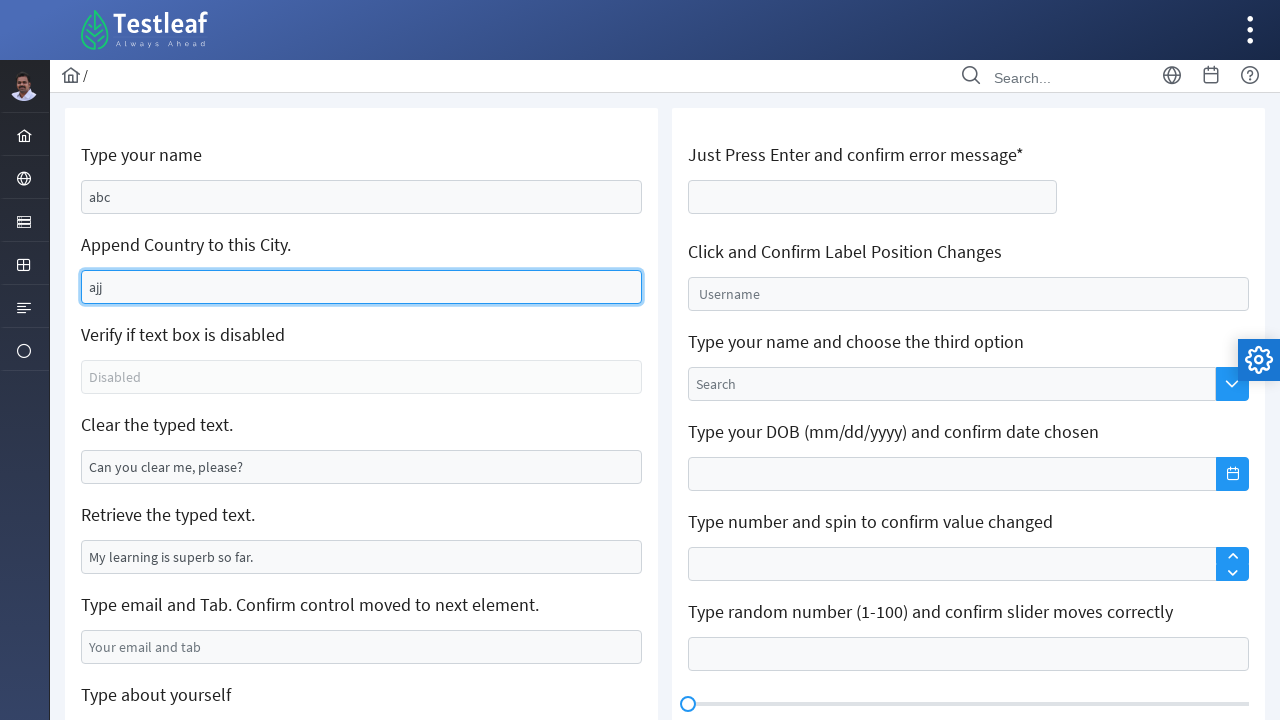

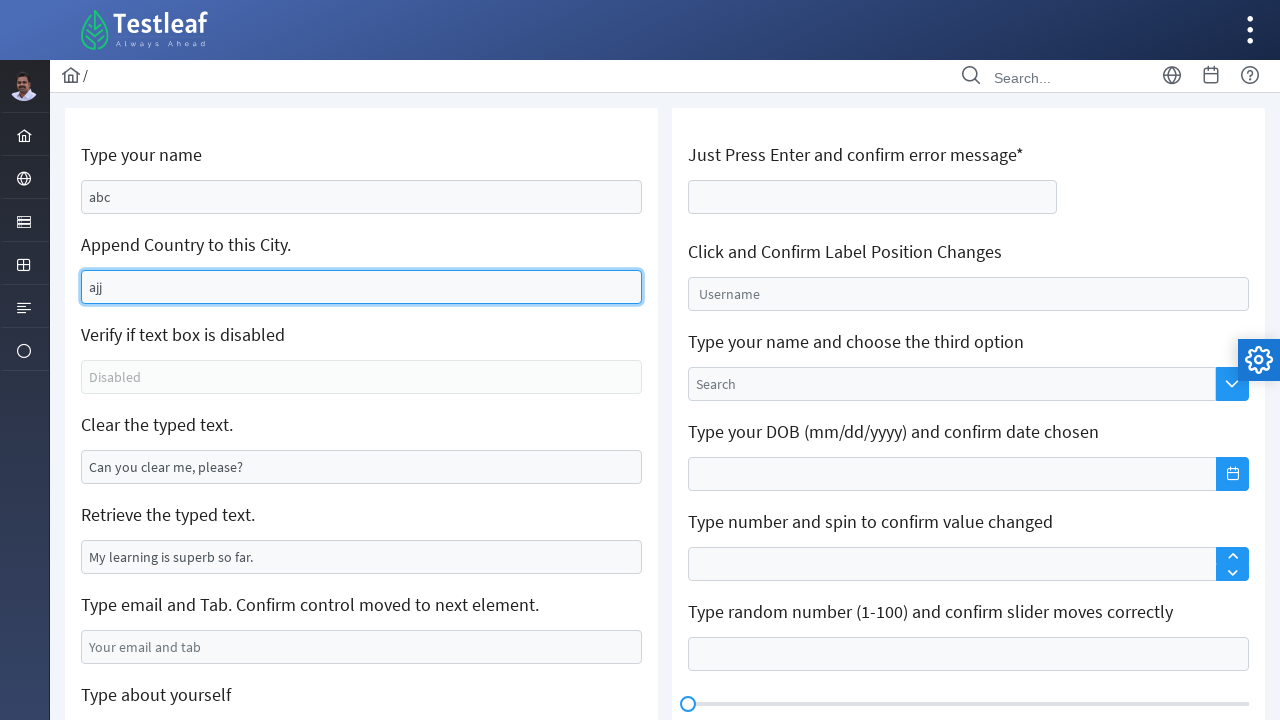